Tests that the home page contains exactly three sliders by navigating to Shop menu, then back to Home via the site logo, and verifying the slider count.

Starting URL: http://practice.automationtesting.in/

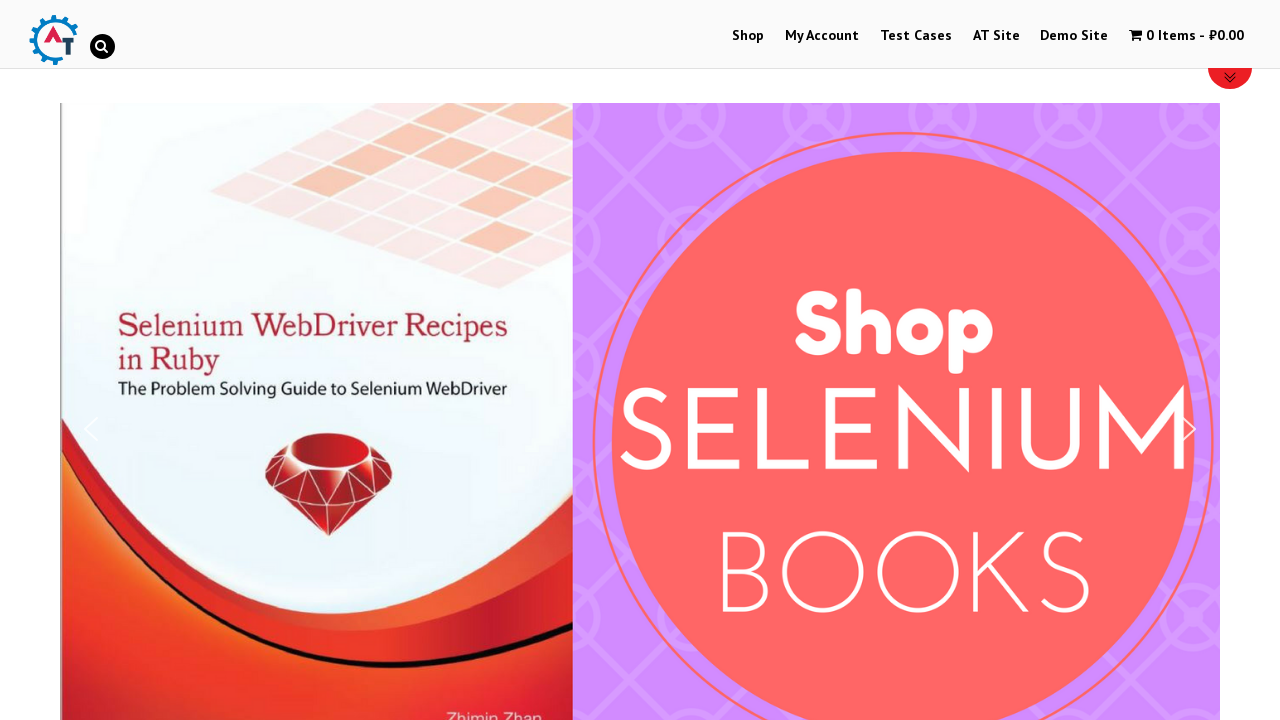

Clicked on Shop menu item at (748, 36) on #menu-item-40
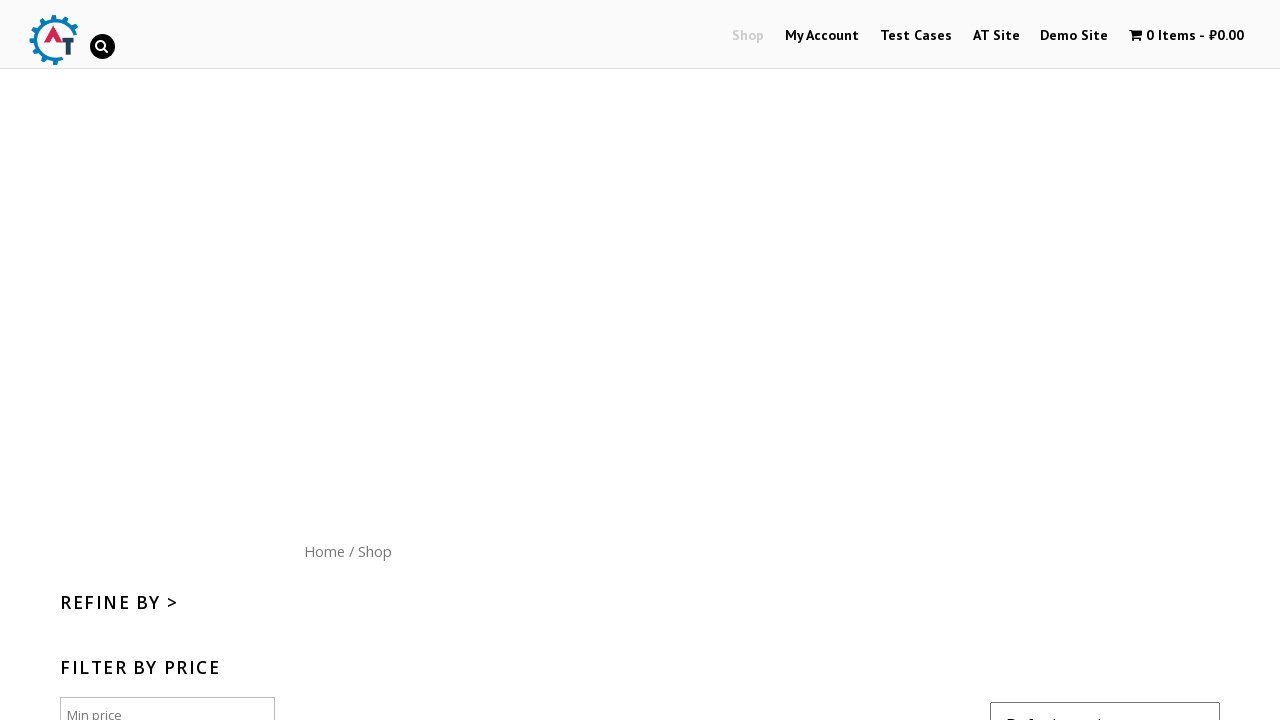

Clicked on site logo to navigate back to Home at (53, 40) on #site-logo
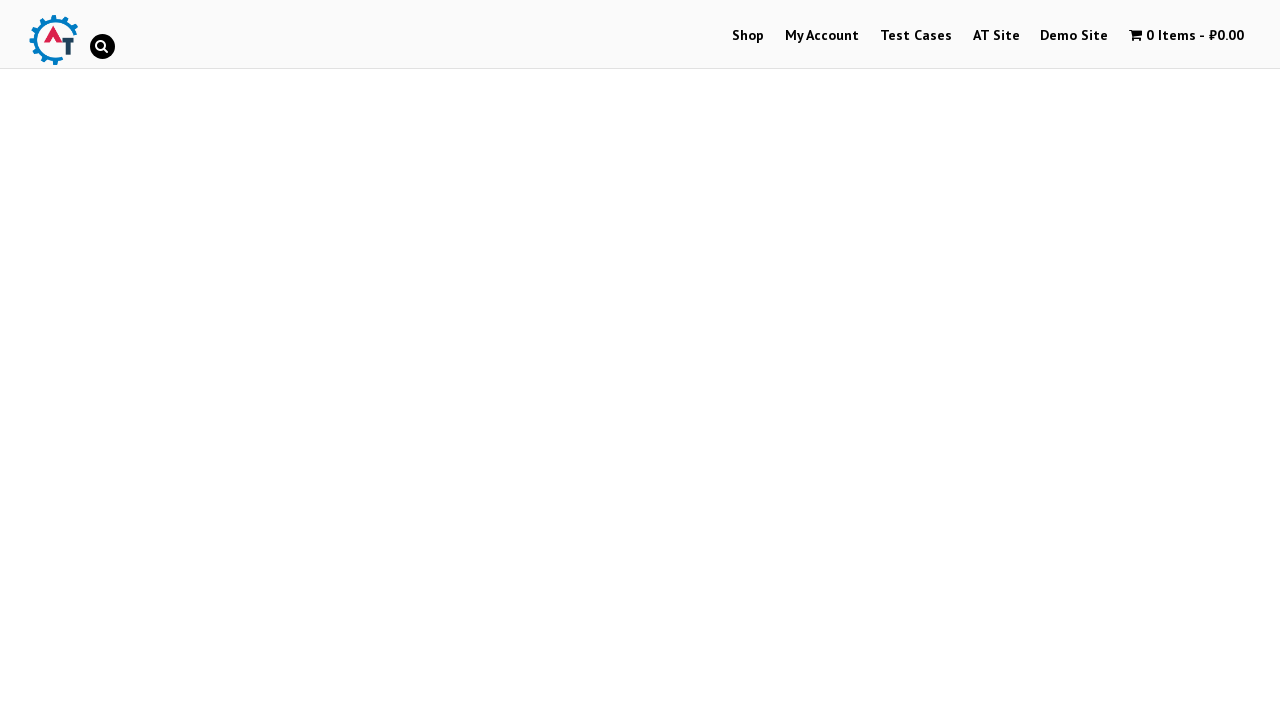

Waited for slider container to load
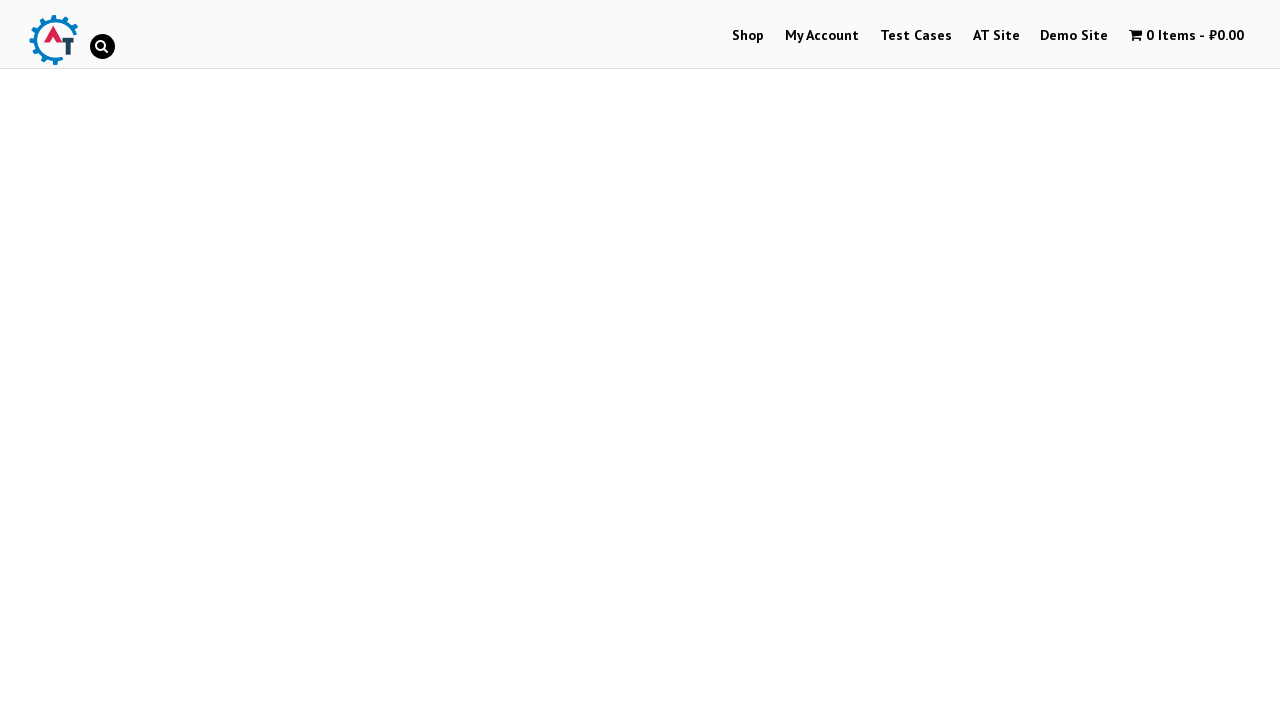

Retrieved all slider elements from the page
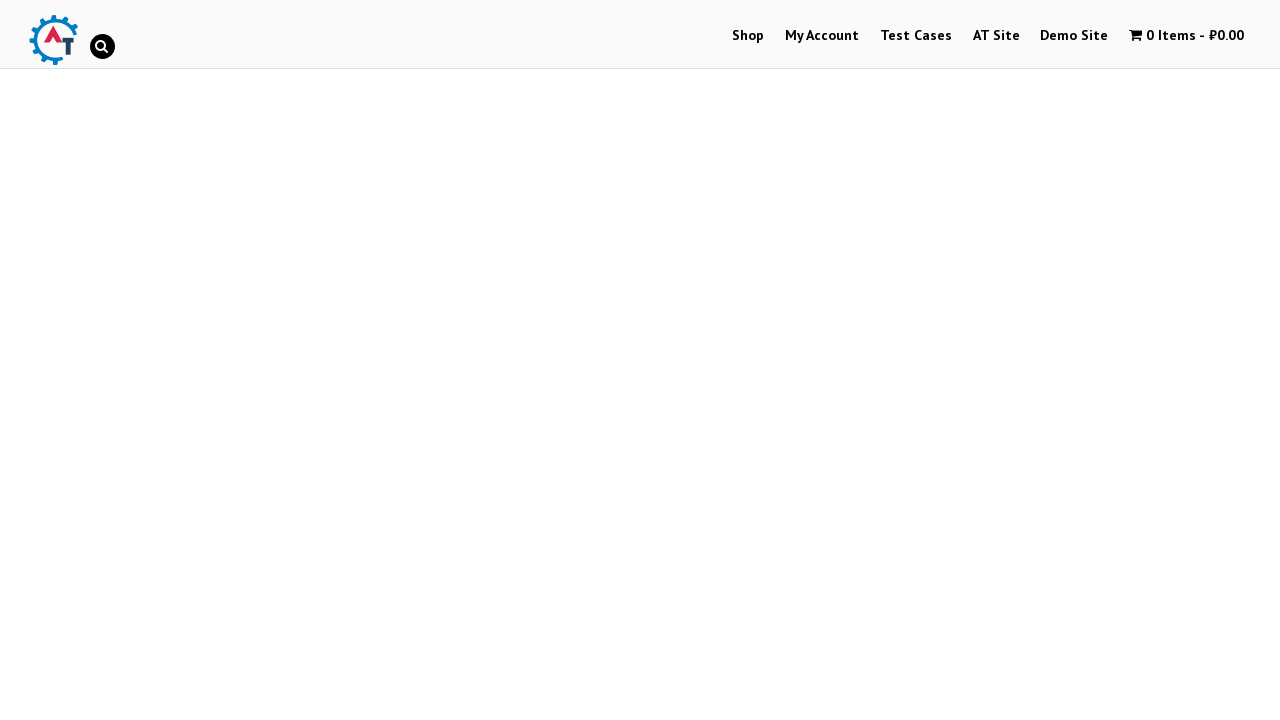

Verified that exactly 3 sliders are present on the home page
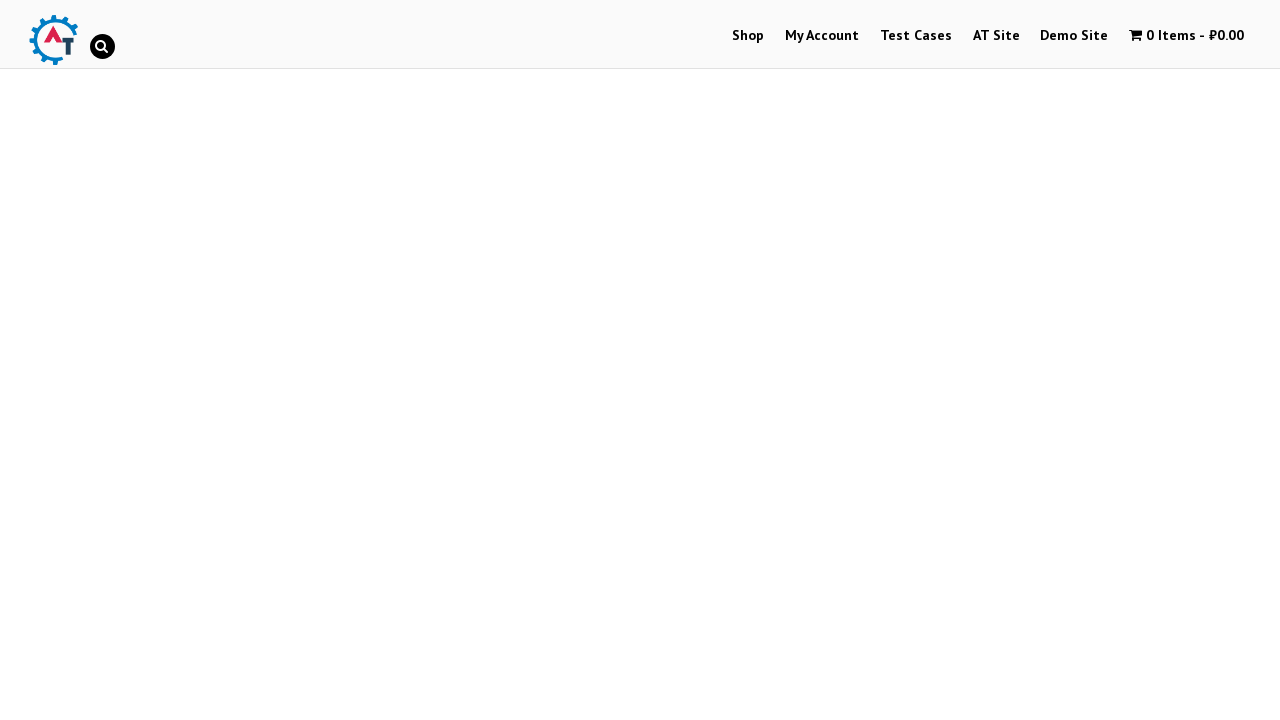

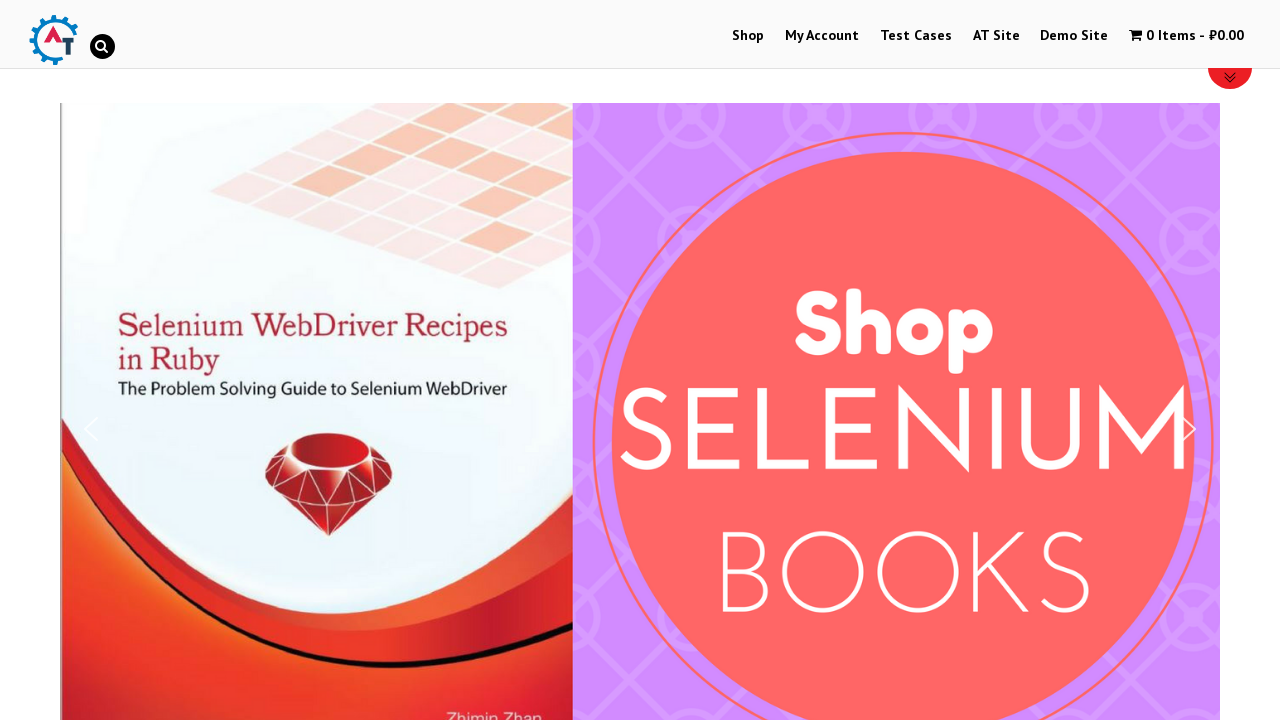